Navigates to Dell's US website and verifies that the page title contains expected text

Starting URL: https://www.dell.com/en-us

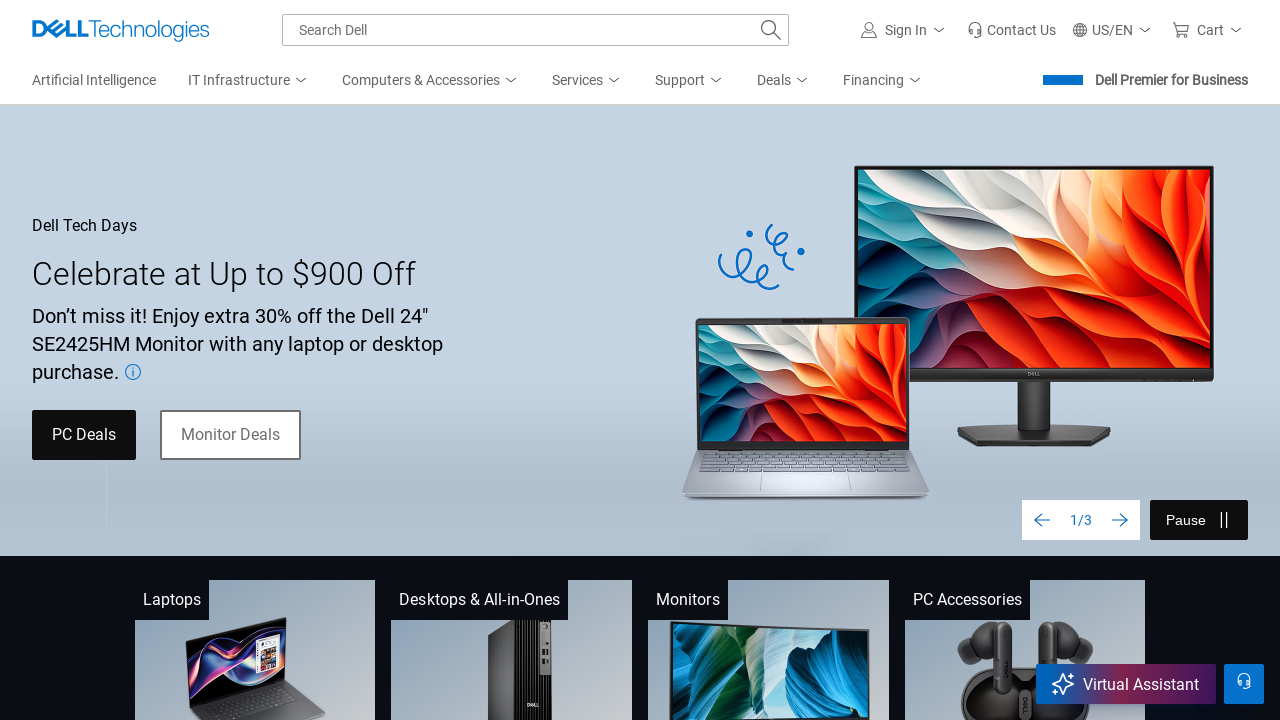

Retrieved page title
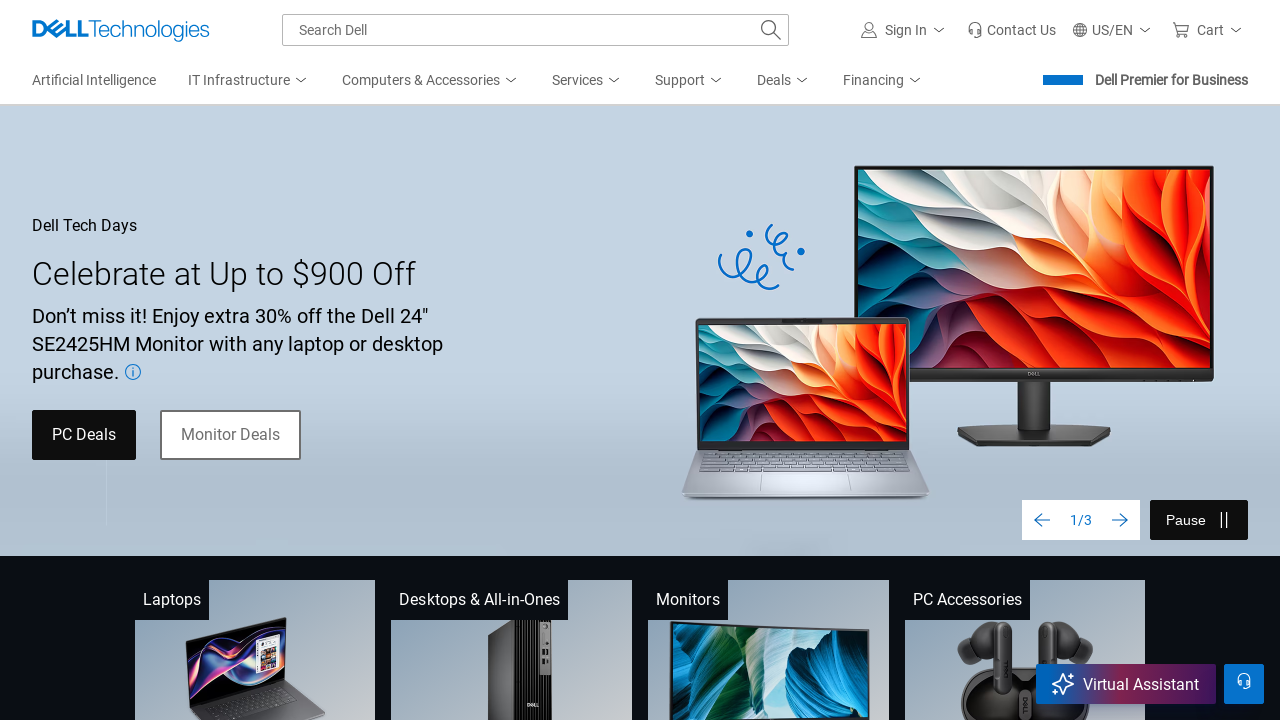

Verified that page title contains 'Dell'
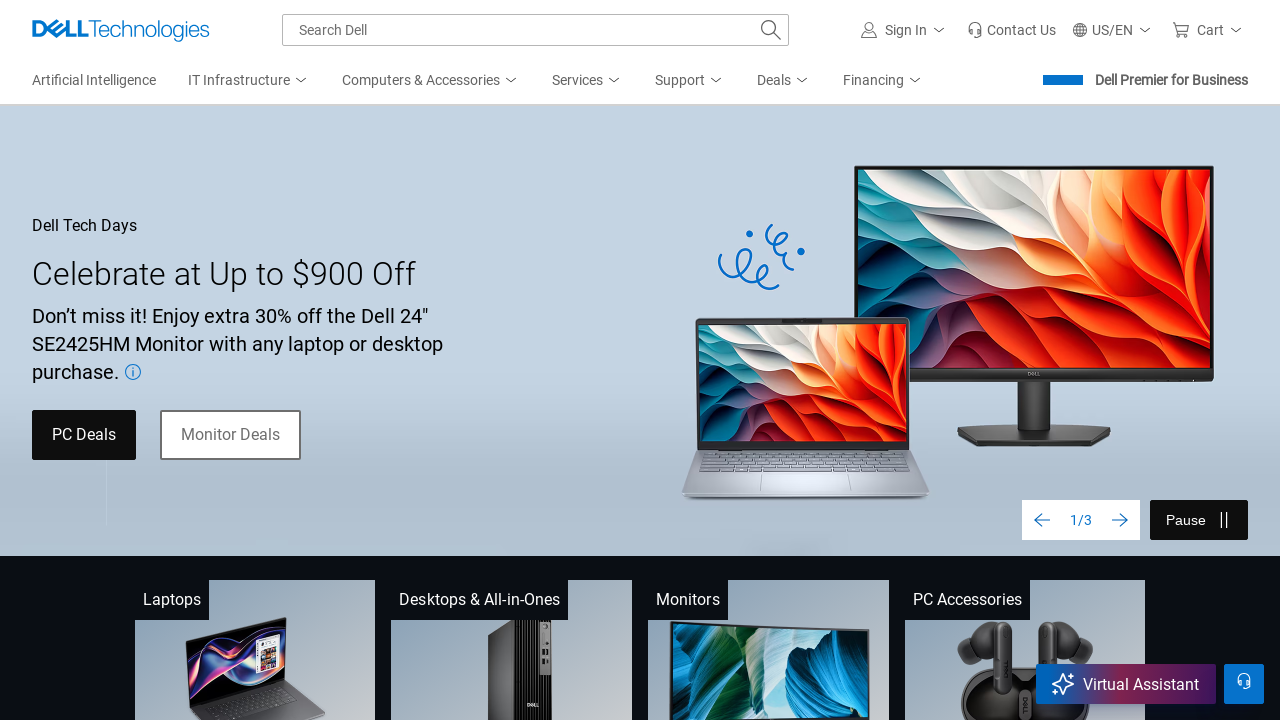

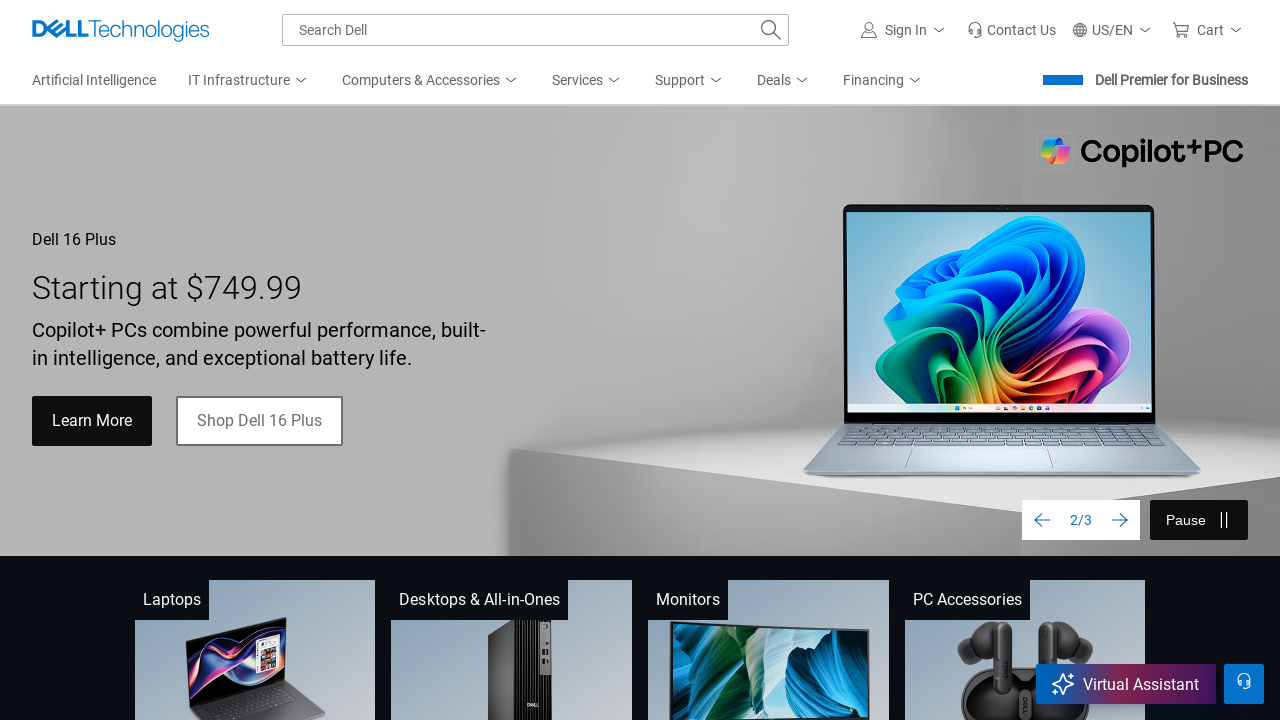